Tests the search functionality on Python.org by entering "pycon" in the search box and submitting the search to verify results are returned.

Starting URL: https://www.python.org

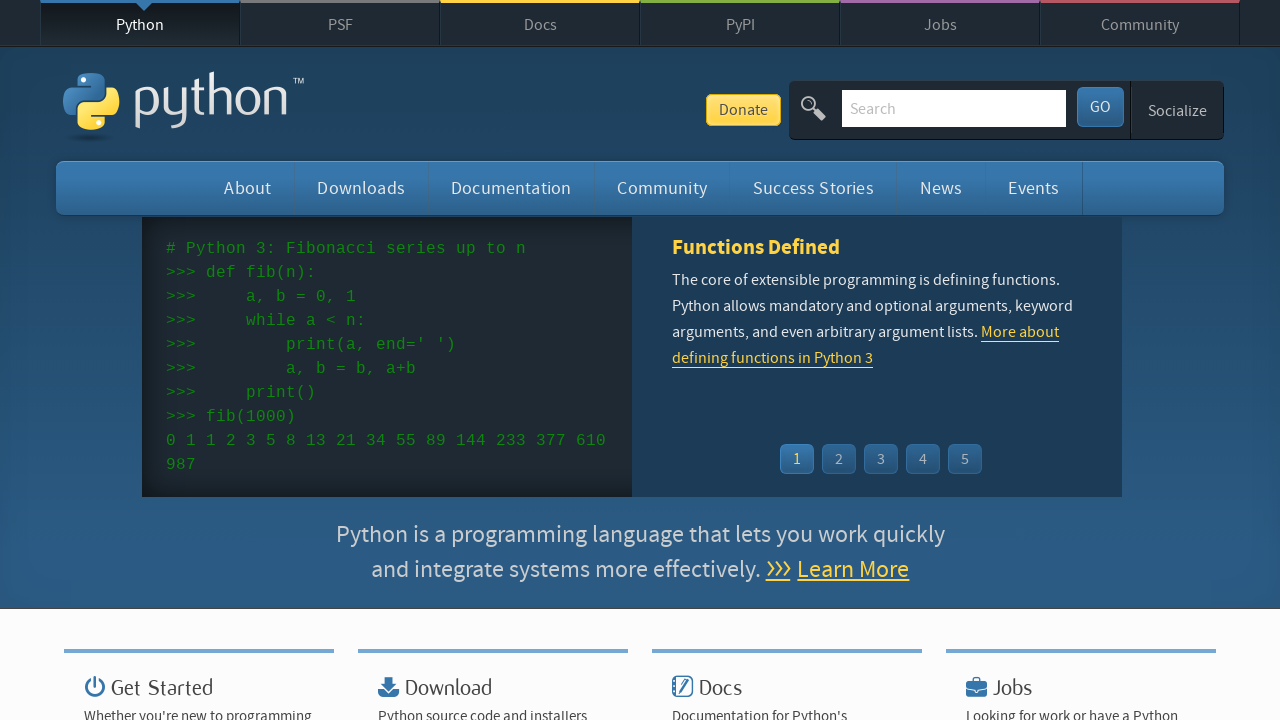

Verified page title contains 'Python'
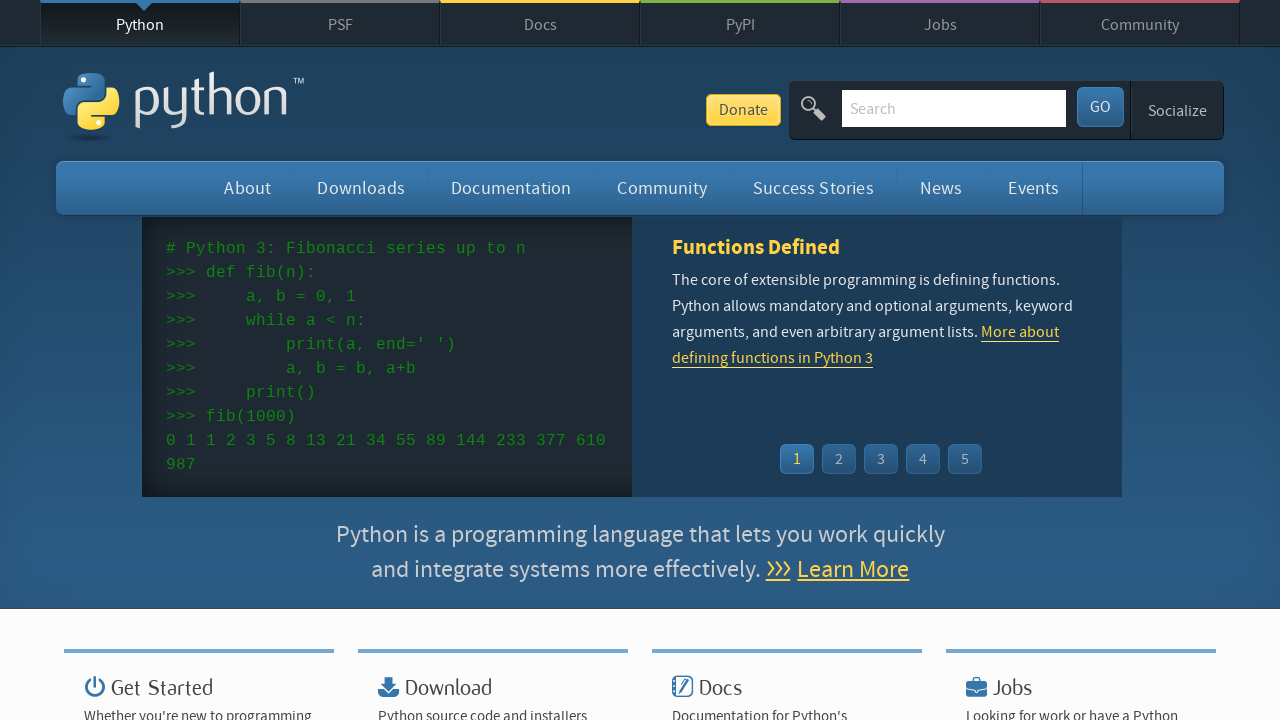

Filled search box with 'pycon' on input[name='q']
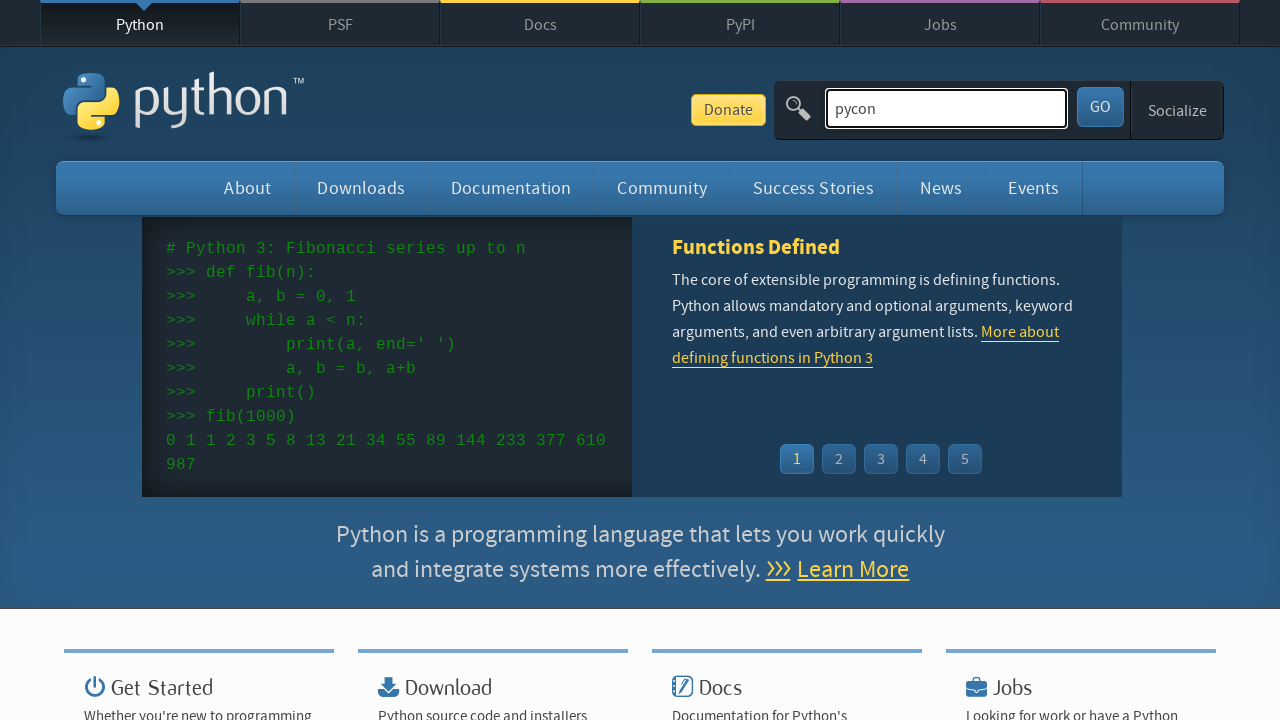

Pressed Enter to submit search query on input[name='q']
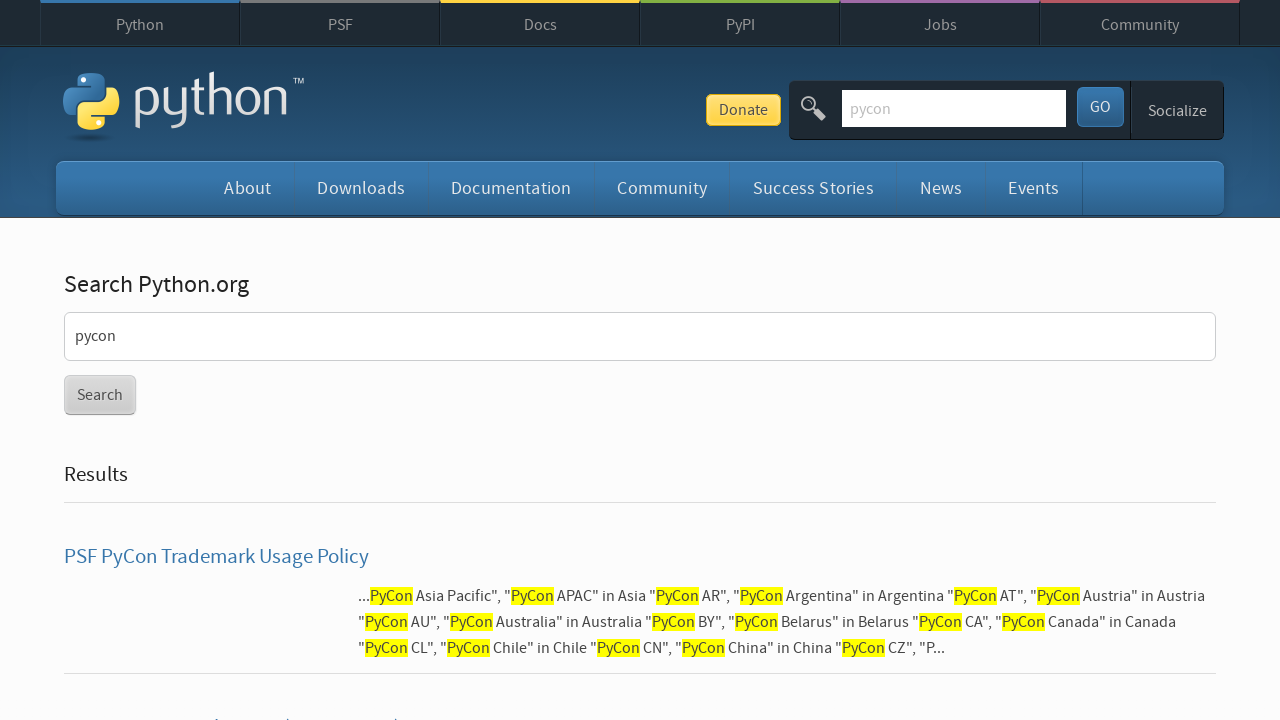

Waited for page to load completely
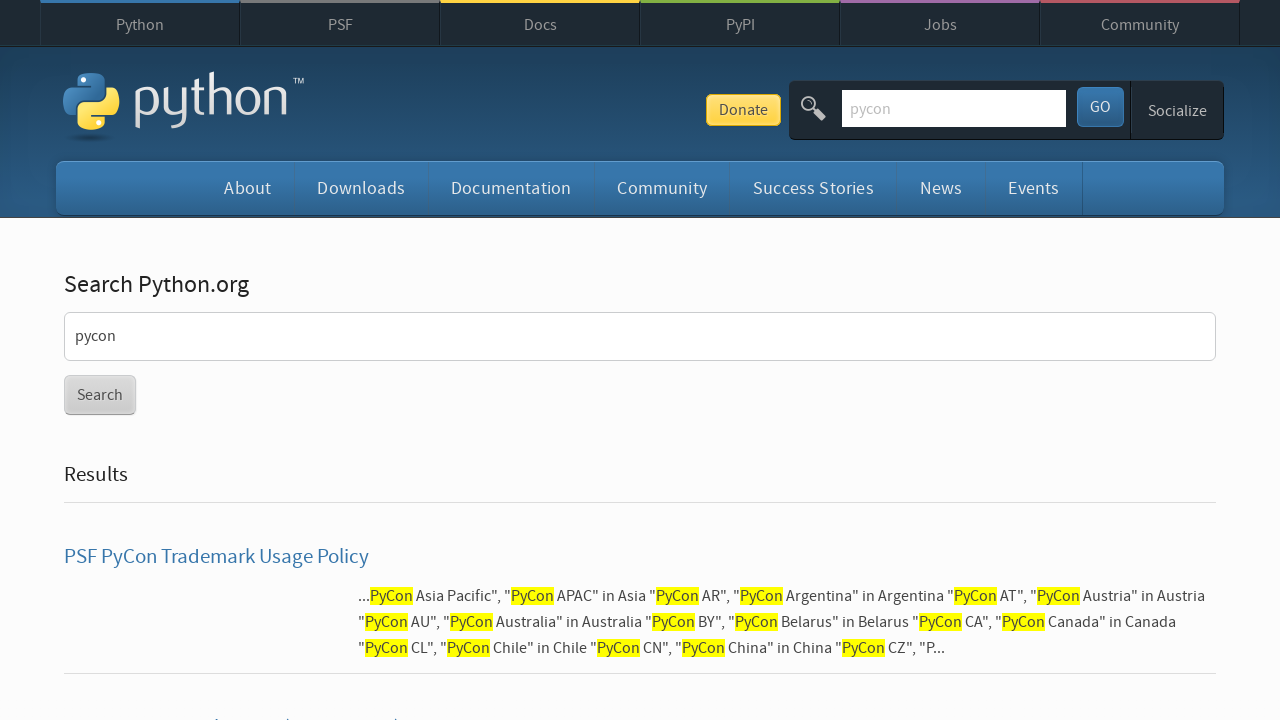

Verified search results are returned (no 'No results found' message)
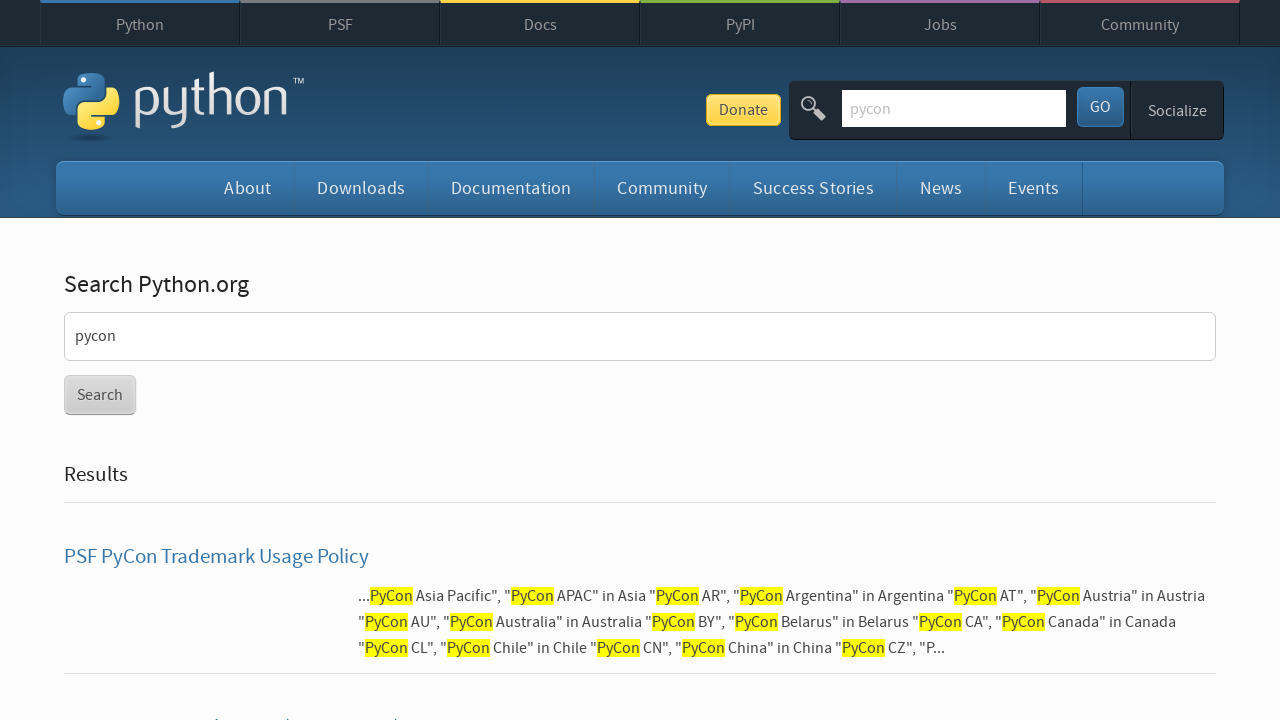

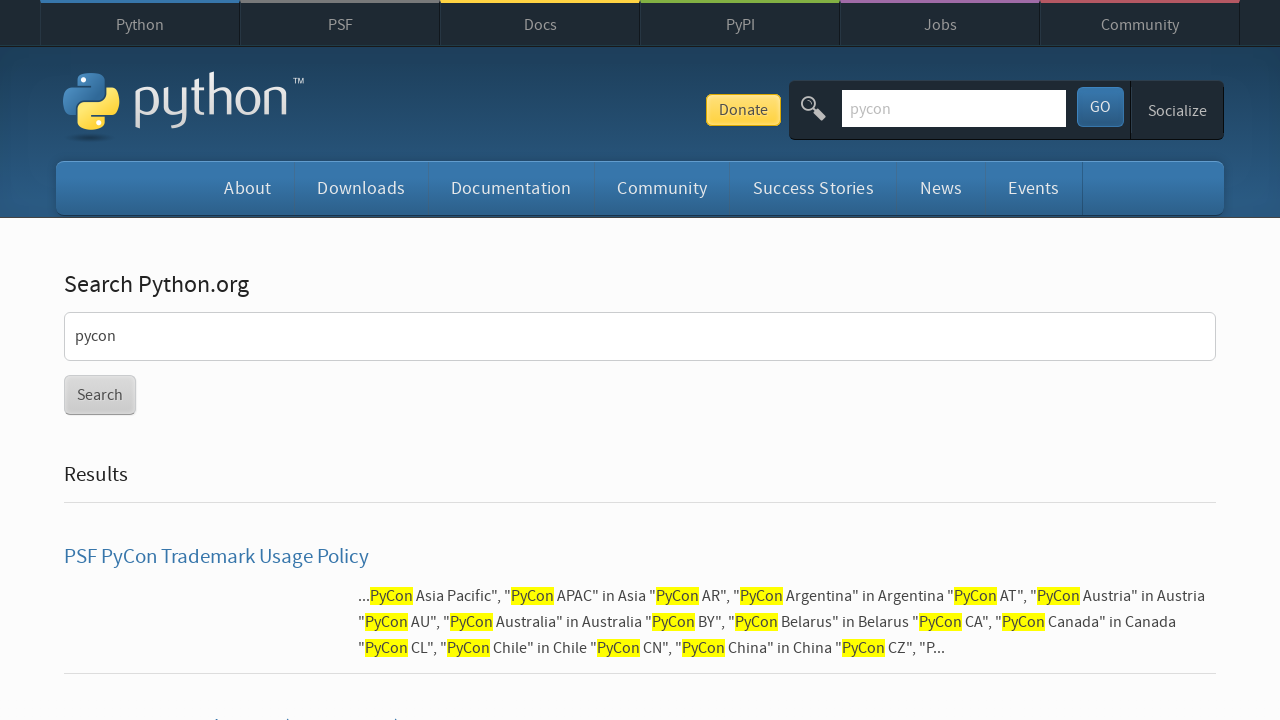